Tests the Yes radio button by navigating to Radio Button section, clicking the Yes option, and verifying the selection message

Starting URL: https://demoqa.com/elements

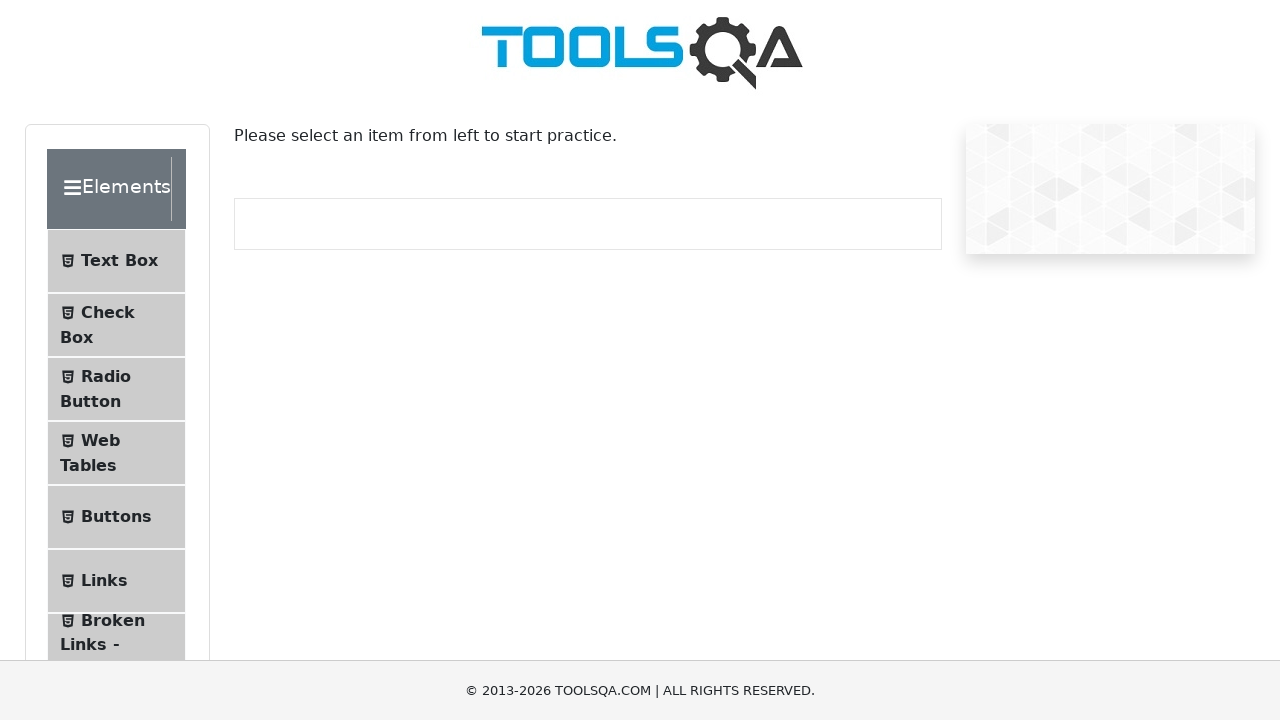

Clicked on Radio Button menu item at (116, 389) on xpath=//span[text()='Radio Button']/..
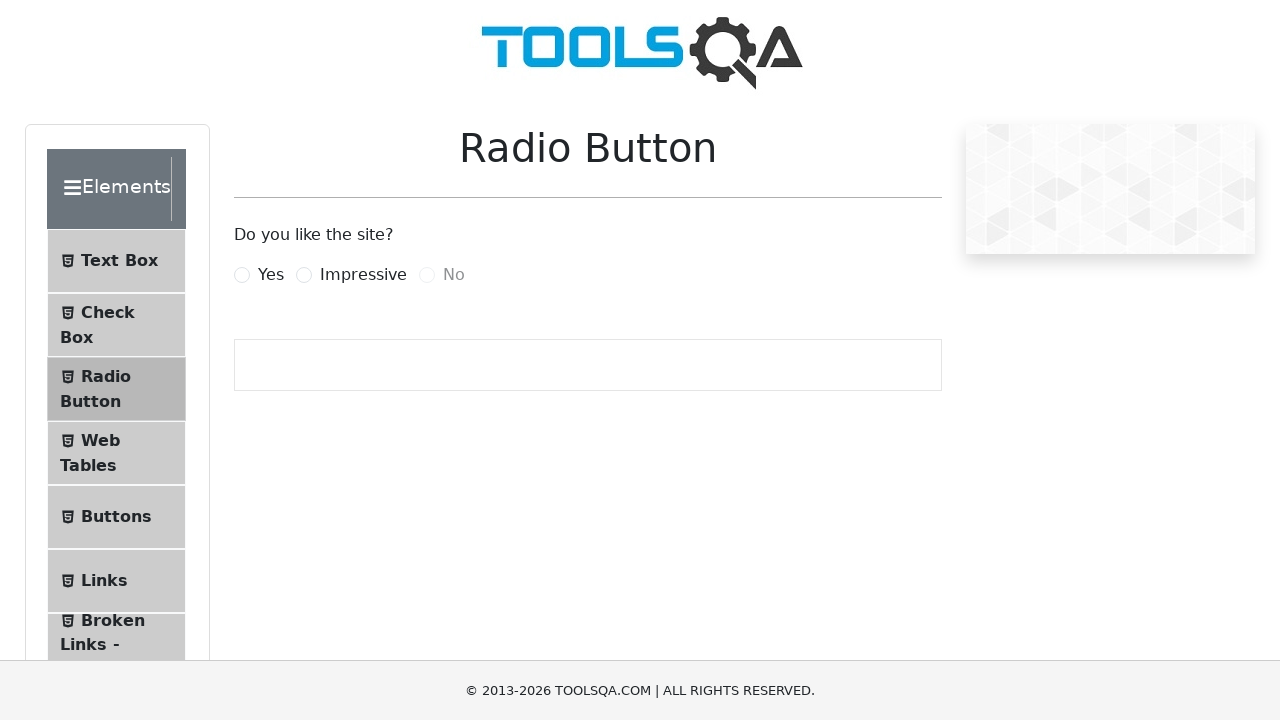

Clicked the Yes radio button at (271, 275) on label[for='yesRadio']
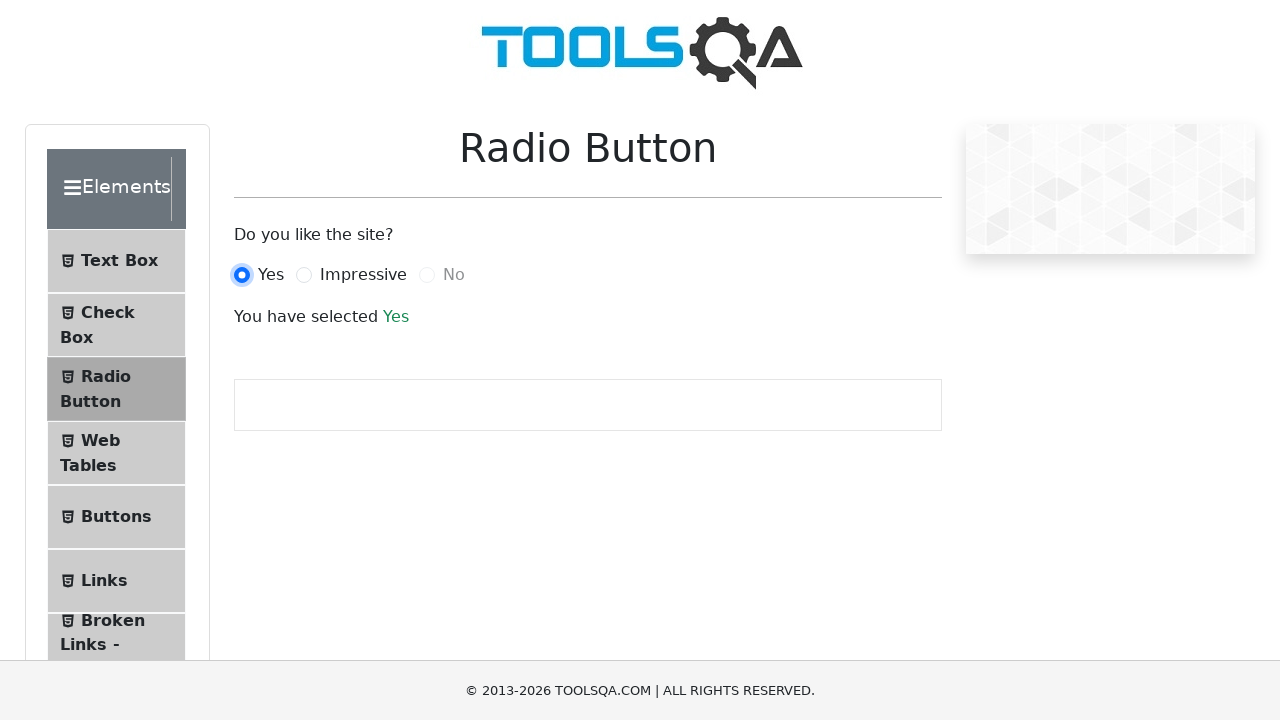

Located success message element
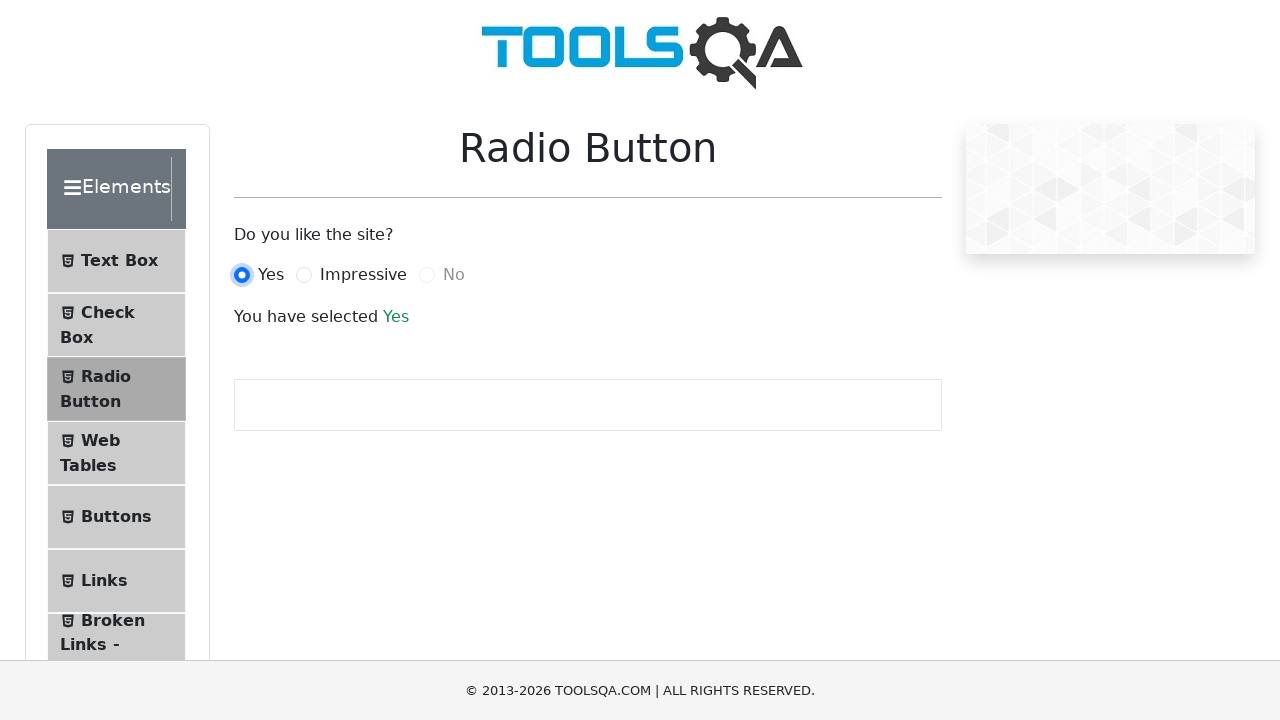

Success message appeared on page
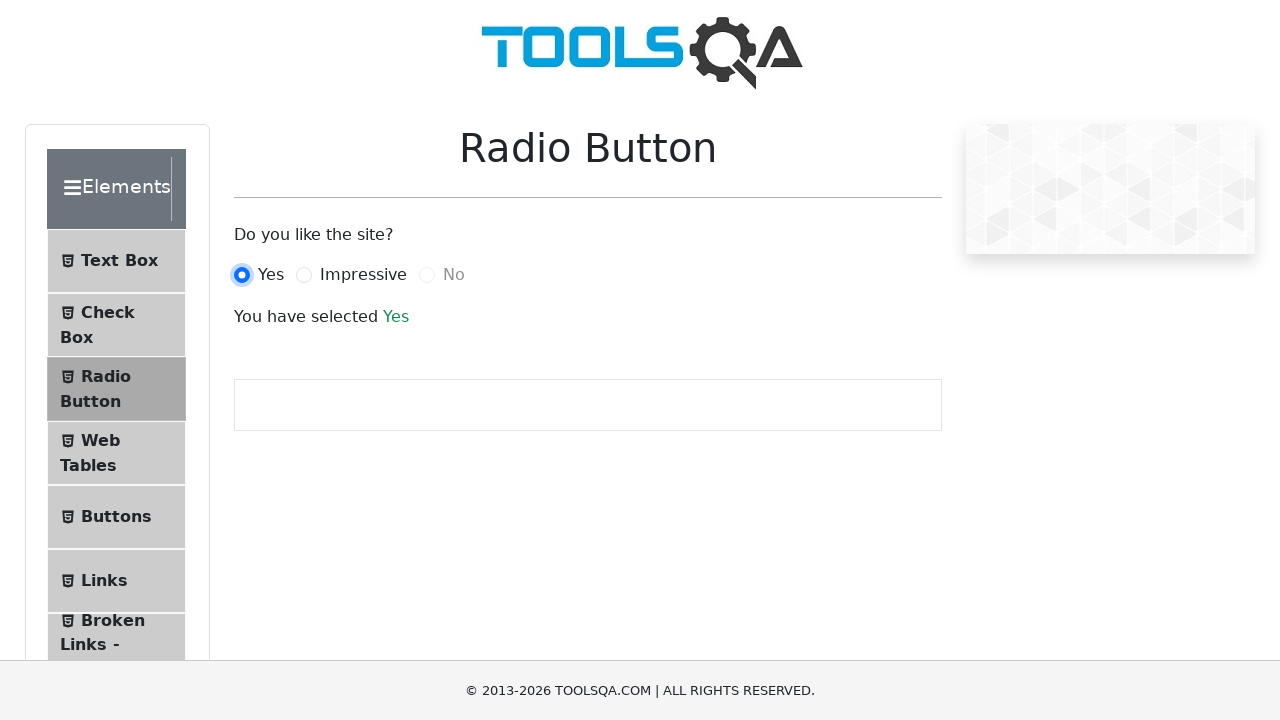

Verified success message contains 'Yes'
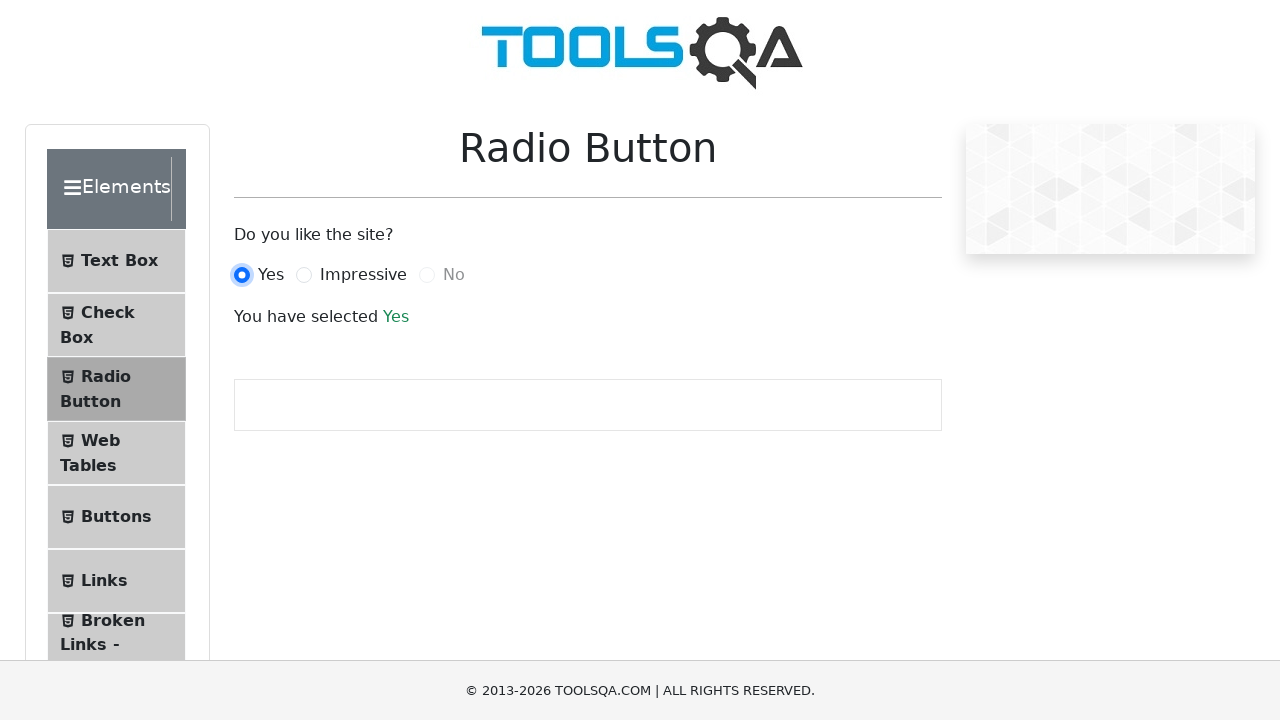

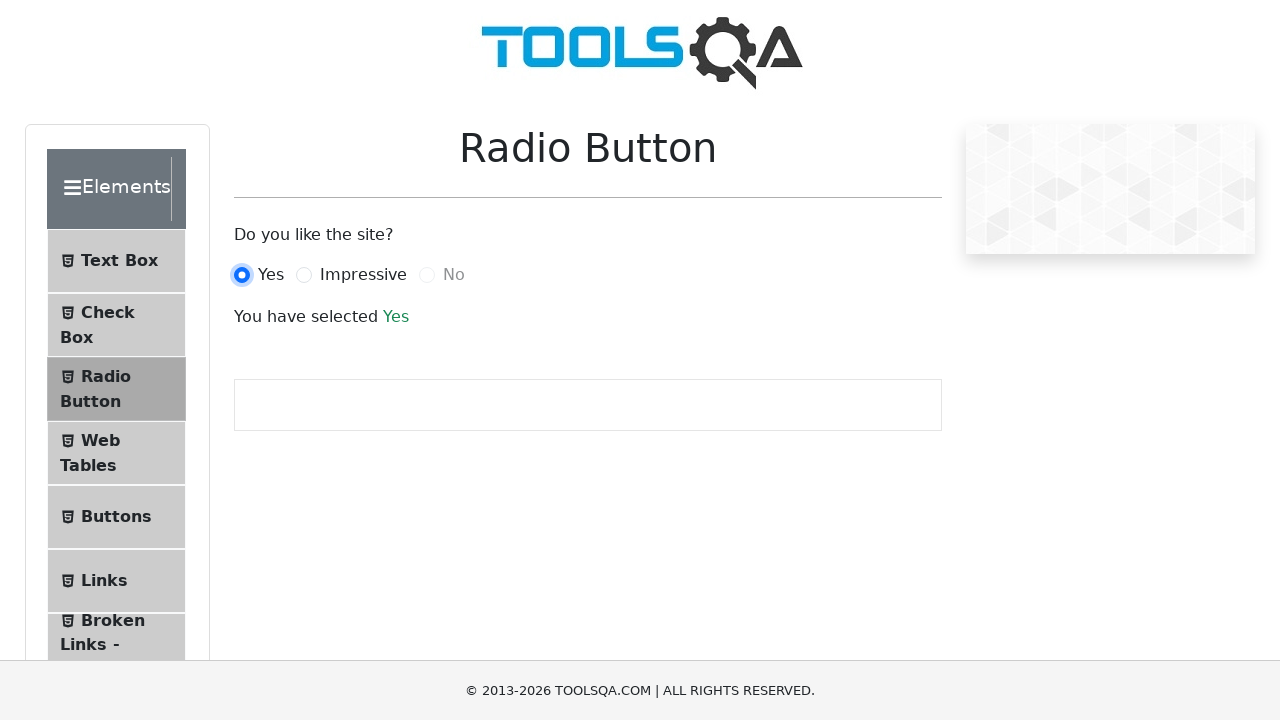